Tests the Python.org search functionality by performing three consecutive searches for different terms

Starting URL: https://www.python.org

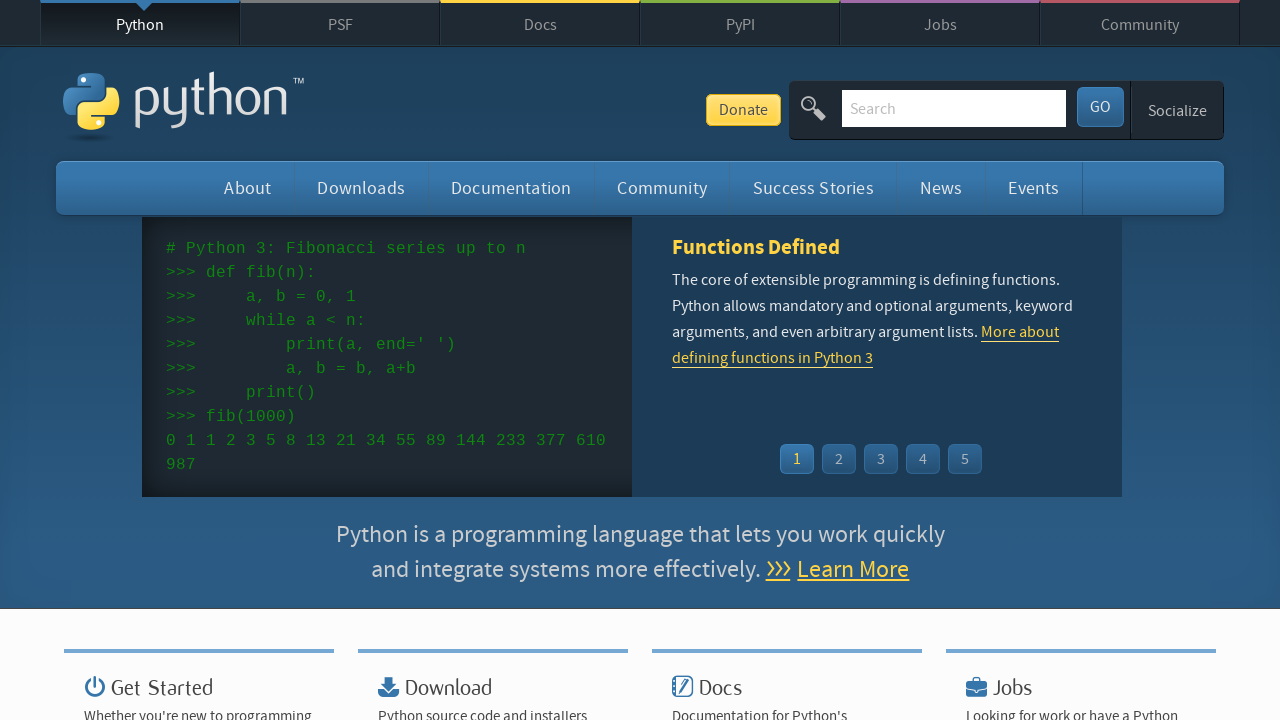

Located search field element
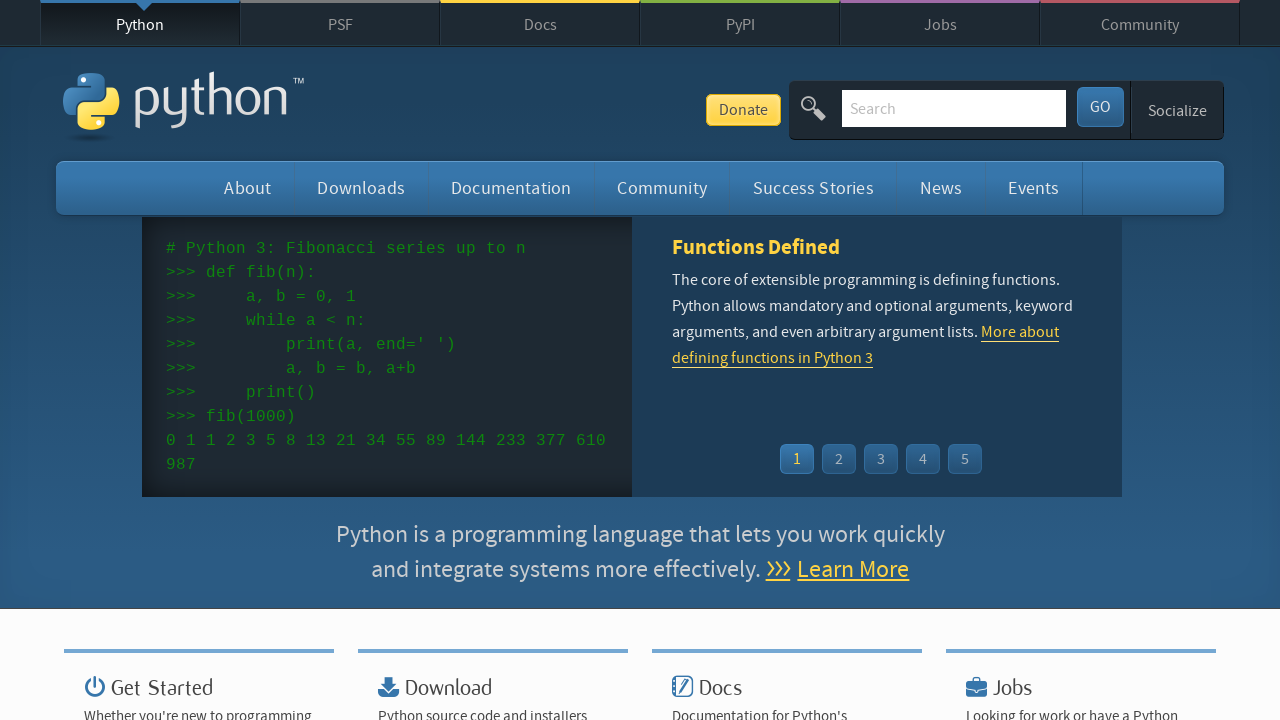

Cleared search field on #id-search-field
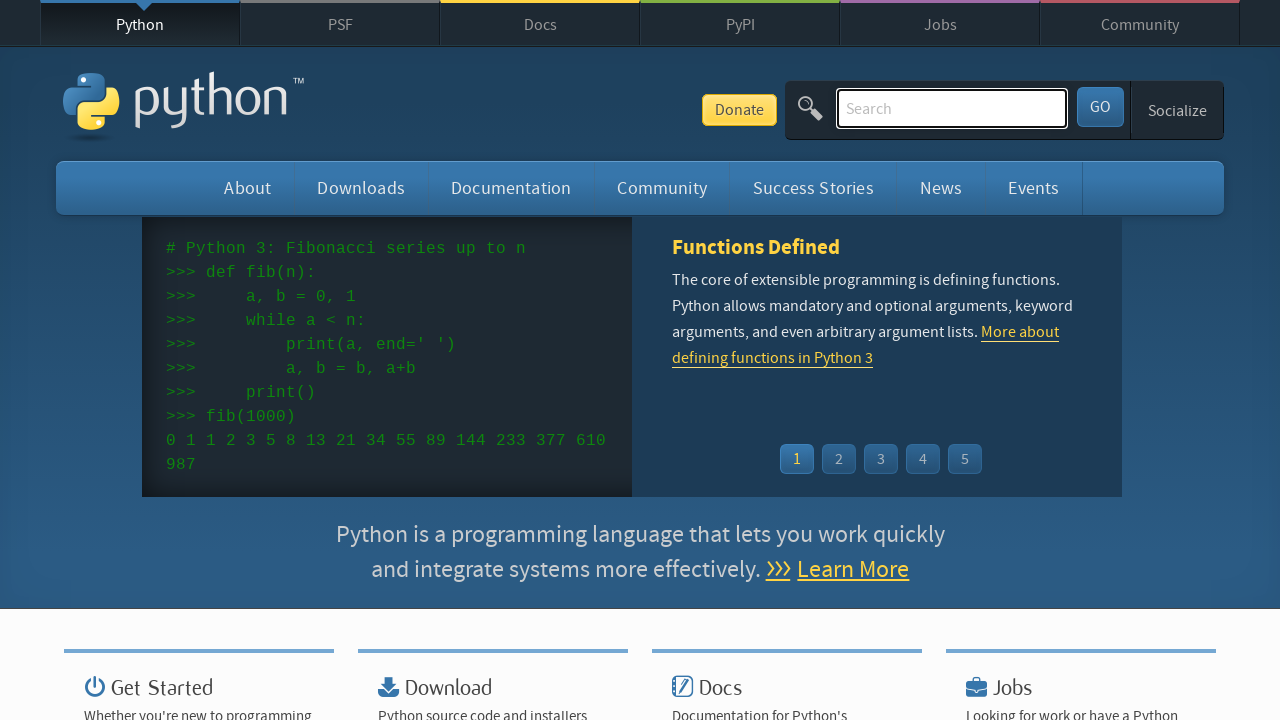

Filled search field with 'linux' on #id-search-field
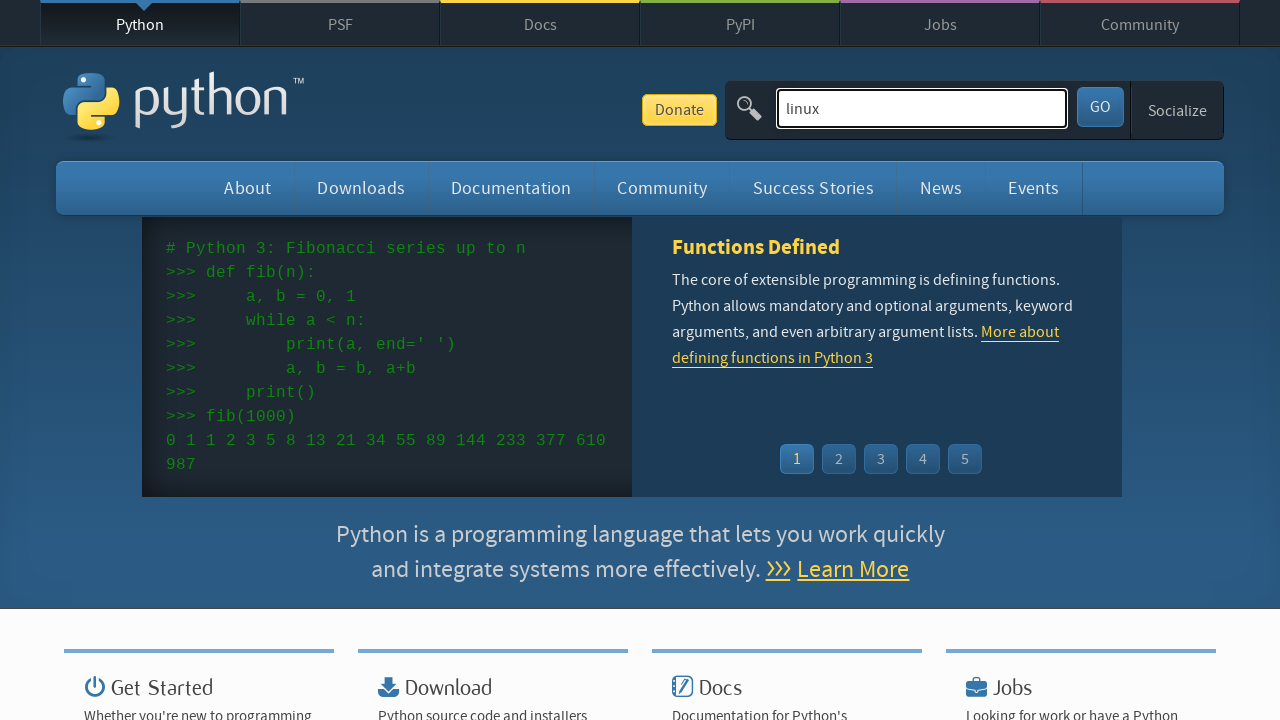

Pressed Enter to search for 'linux' on #id-search-field
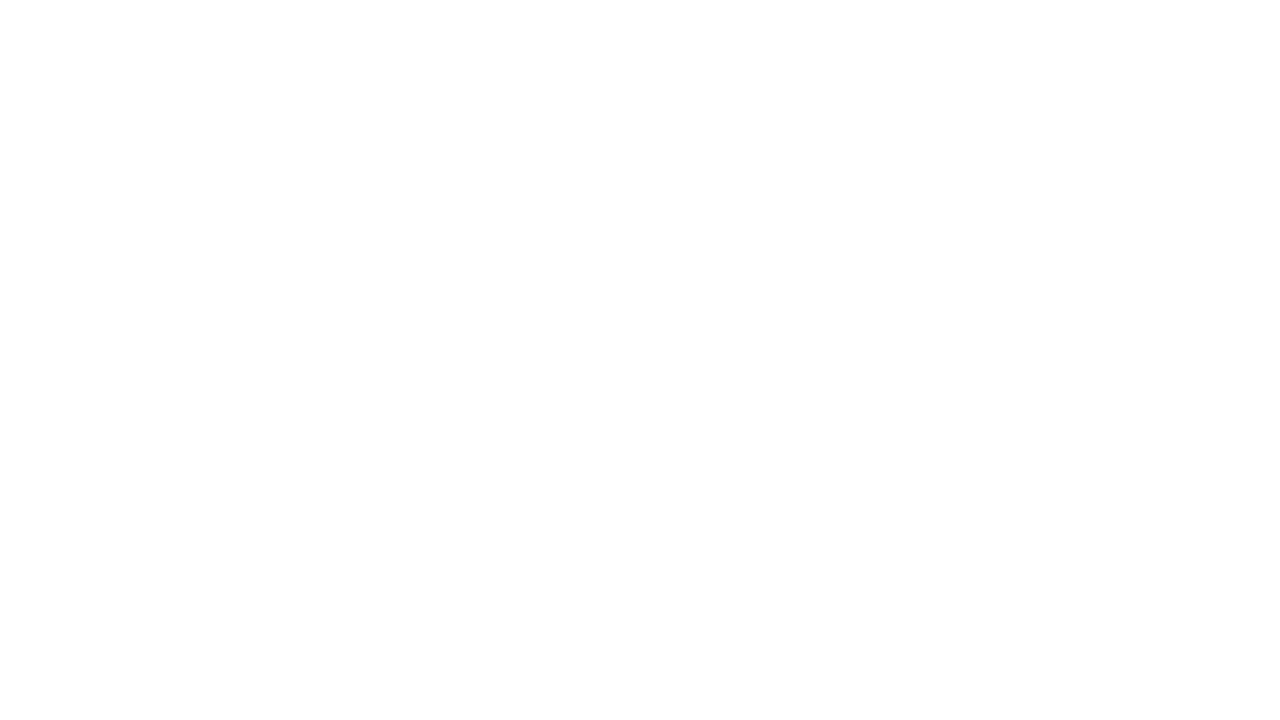

Waited 2 seconds for search results to load
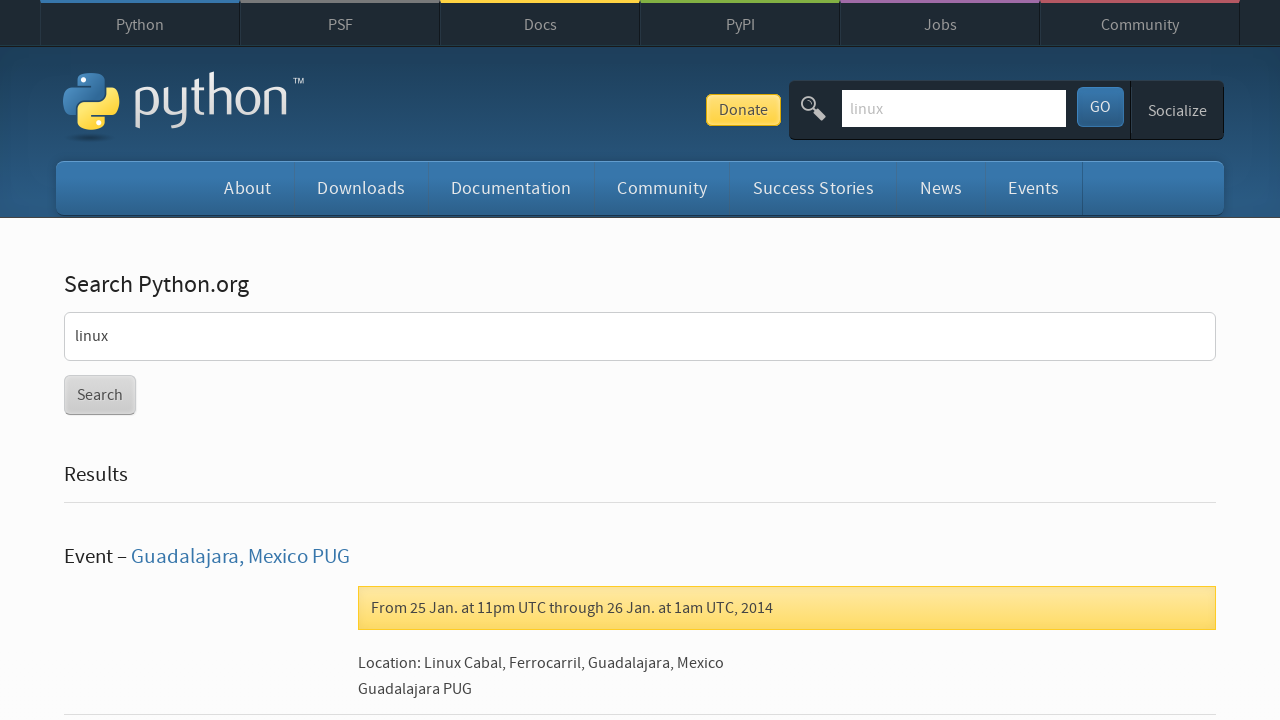

Located search field element
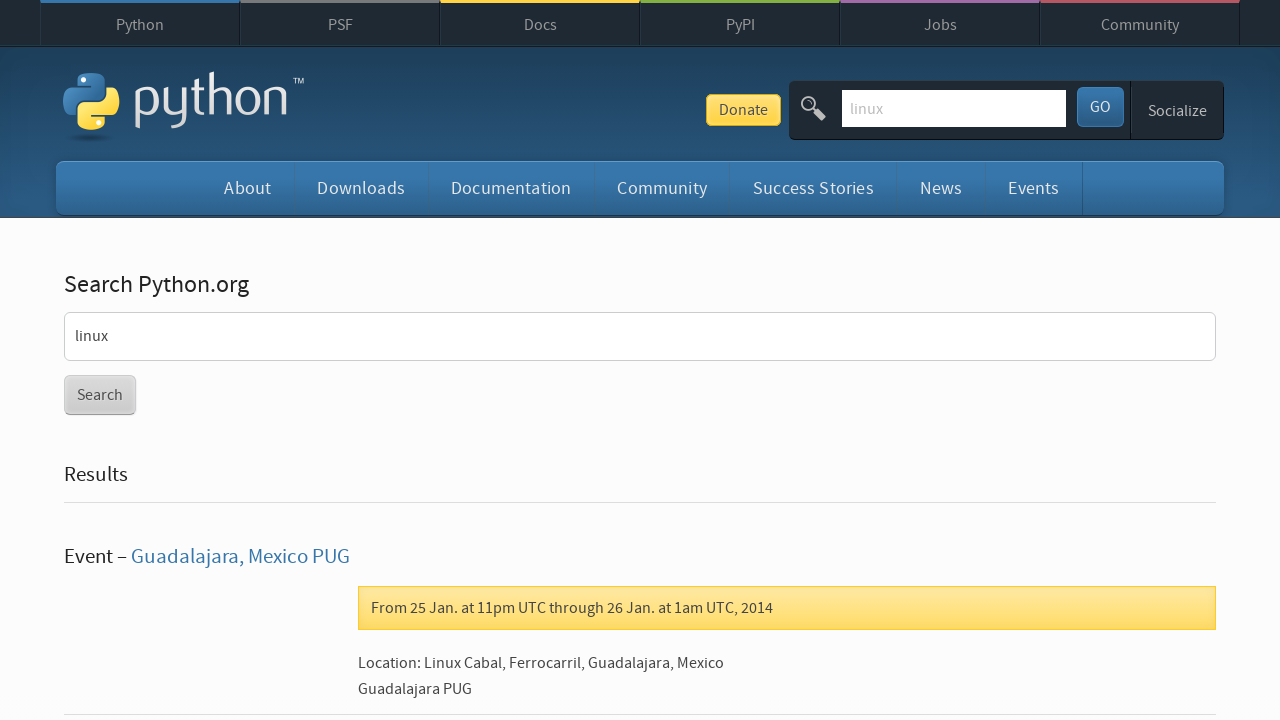

Cleared search field on #id-search-field
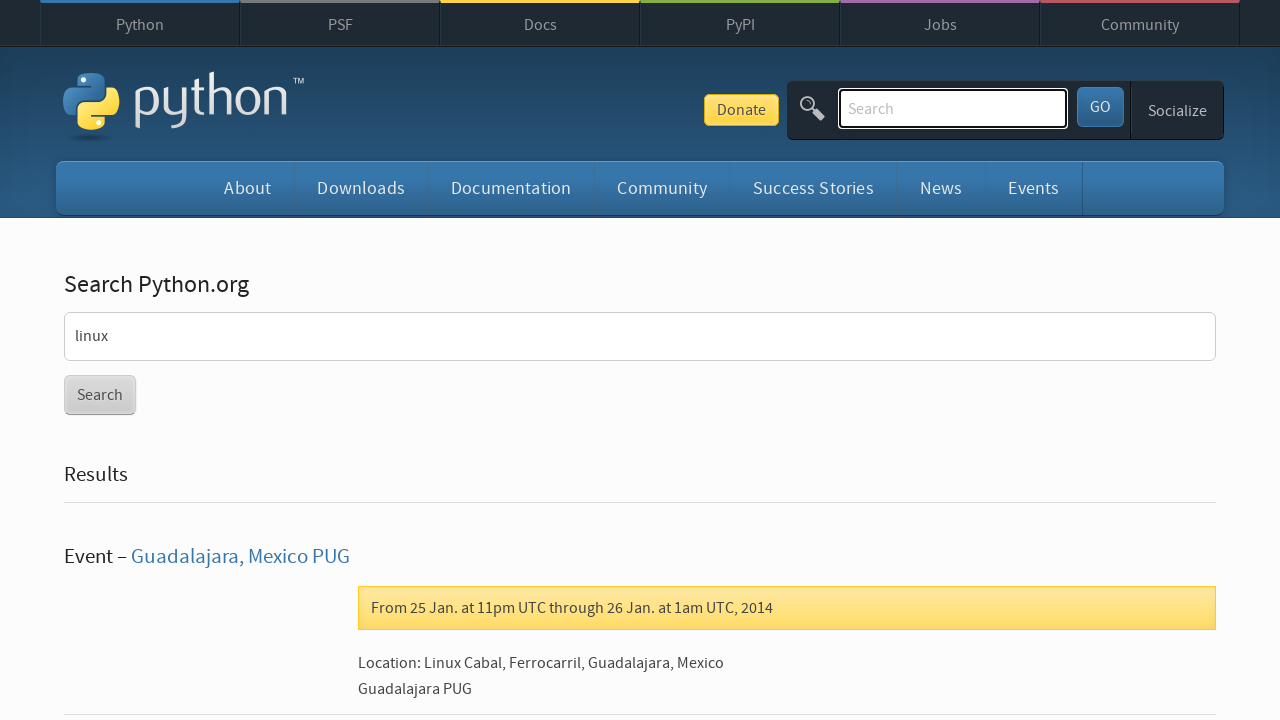

Filled search field with 'drivers' on #id-search-field
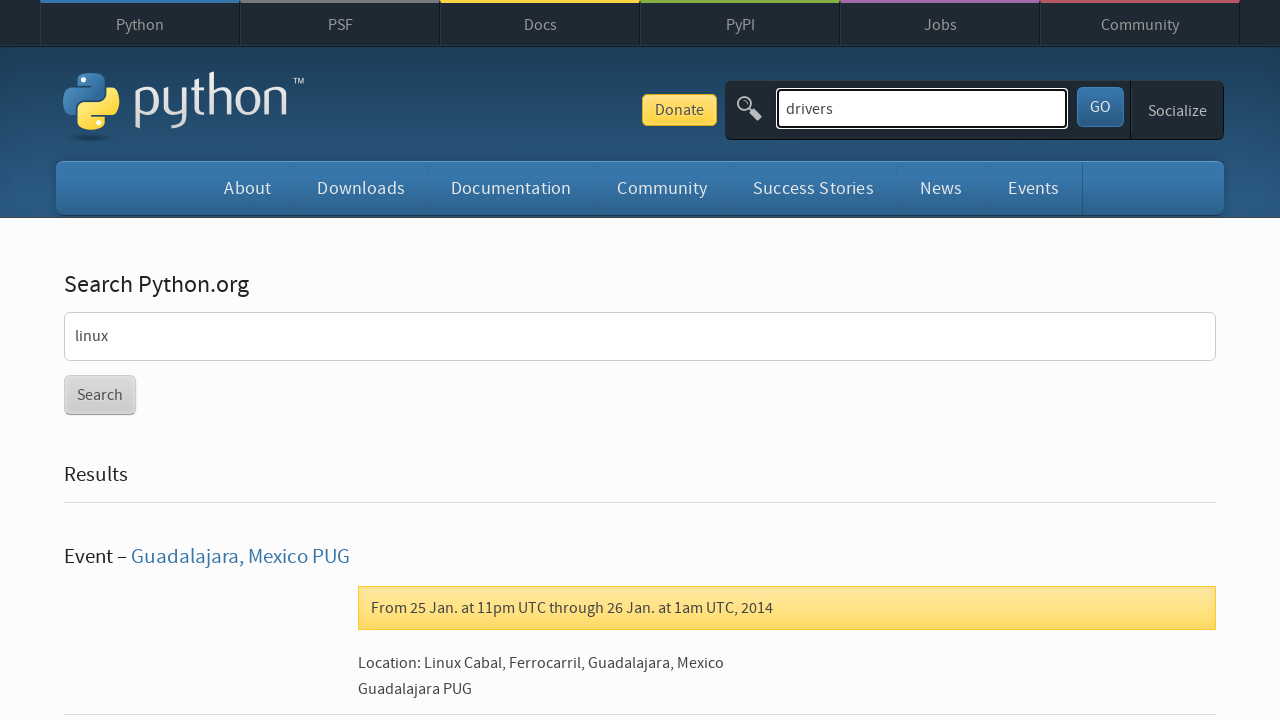

Pressed Enter to search for 'drivers' on #id-search-field
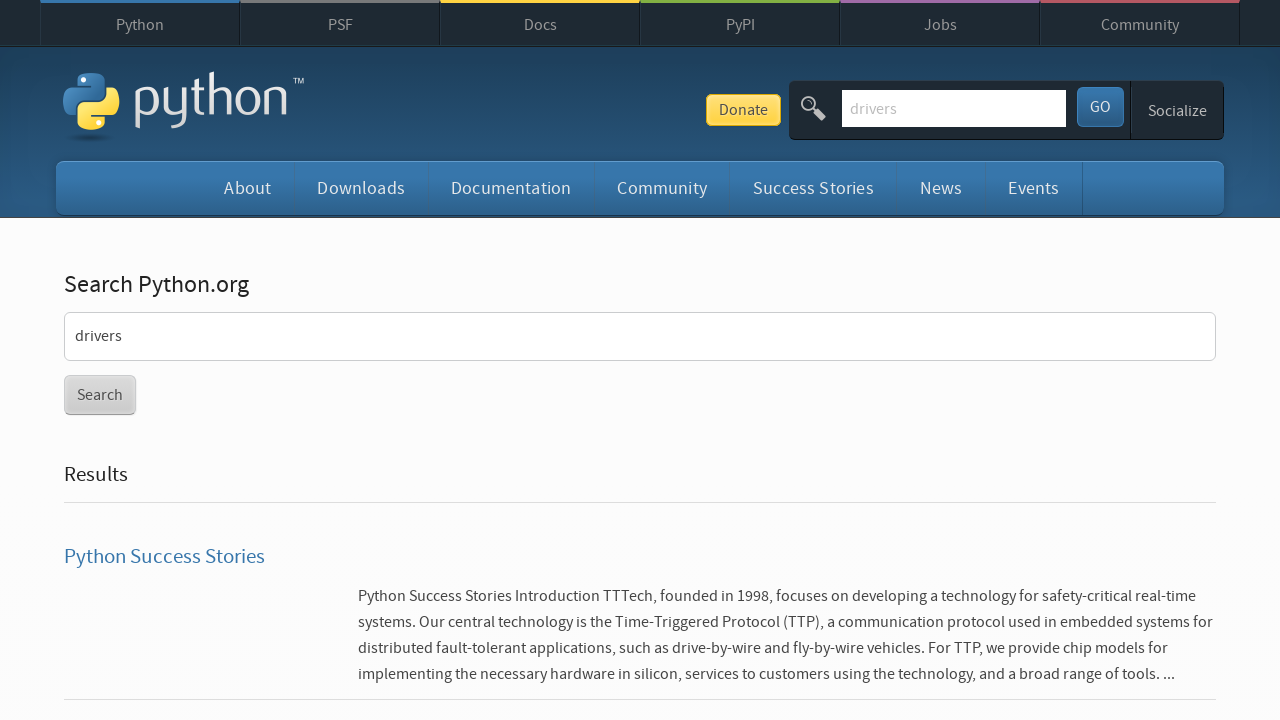

Waited 2 seconds for search results to load
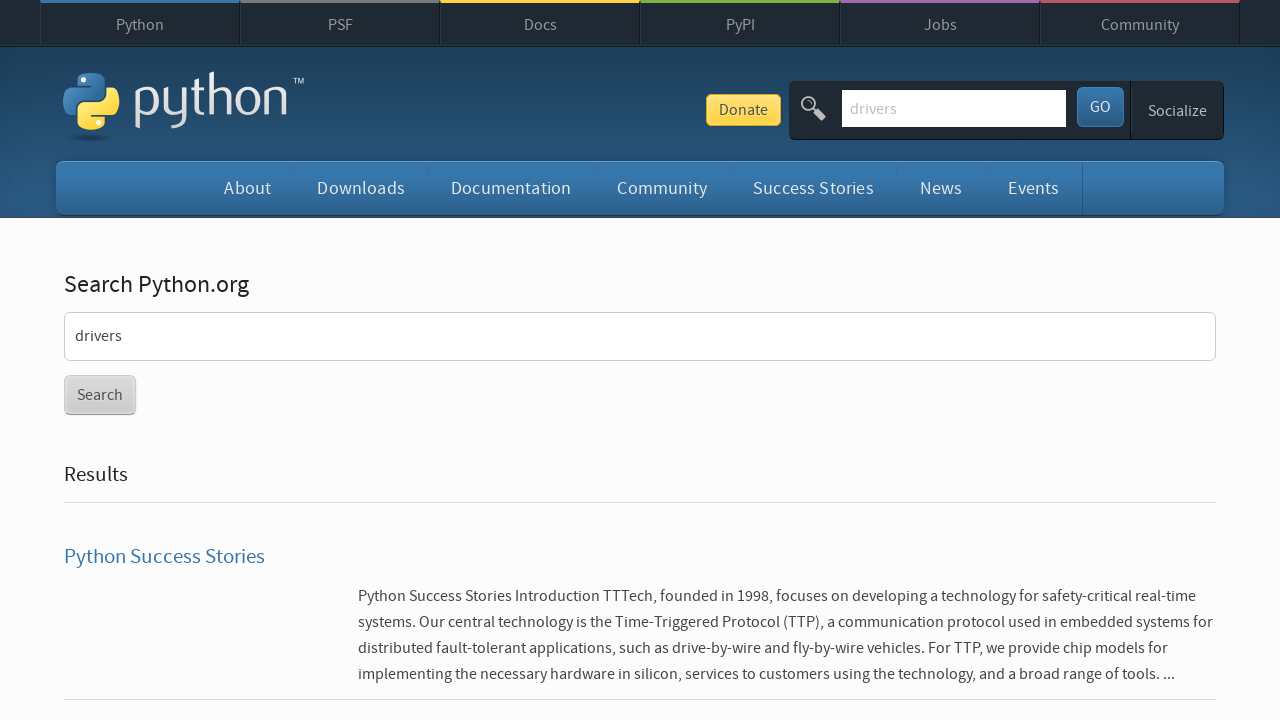

Located search field element
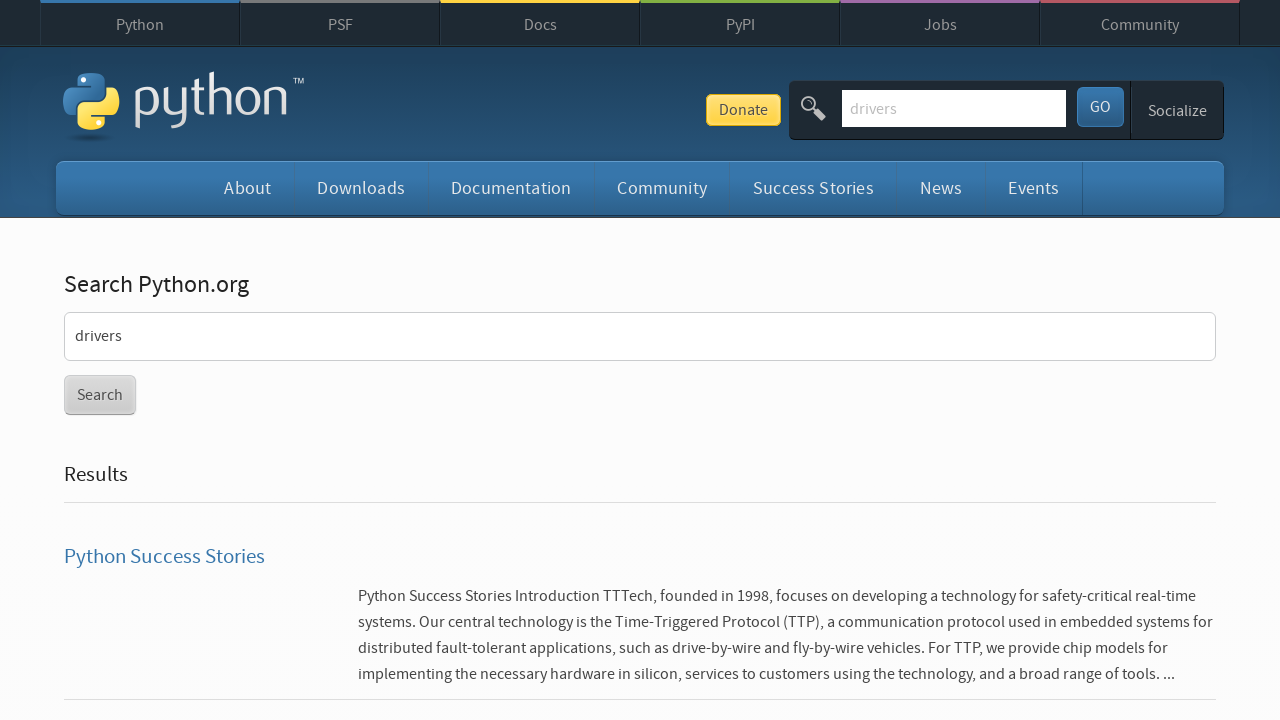

Cleared search field on #id-search-field
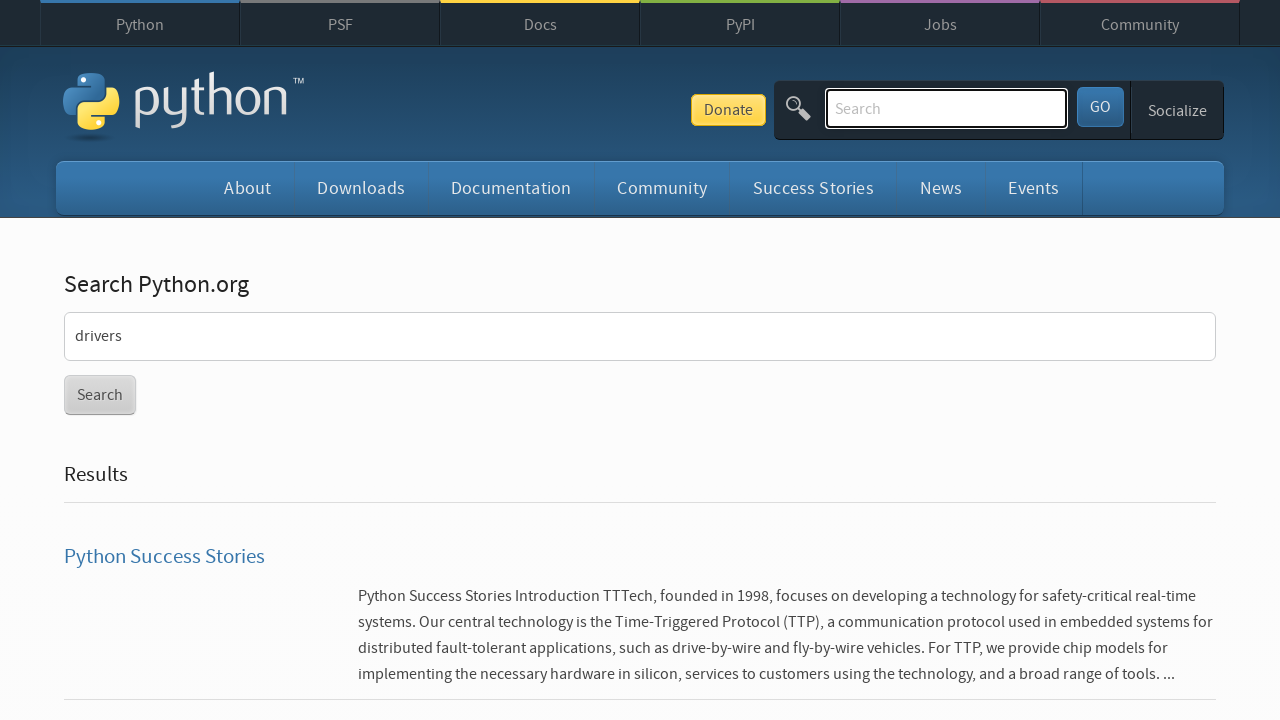

Filled search field with 'documentation' on #id-search-field
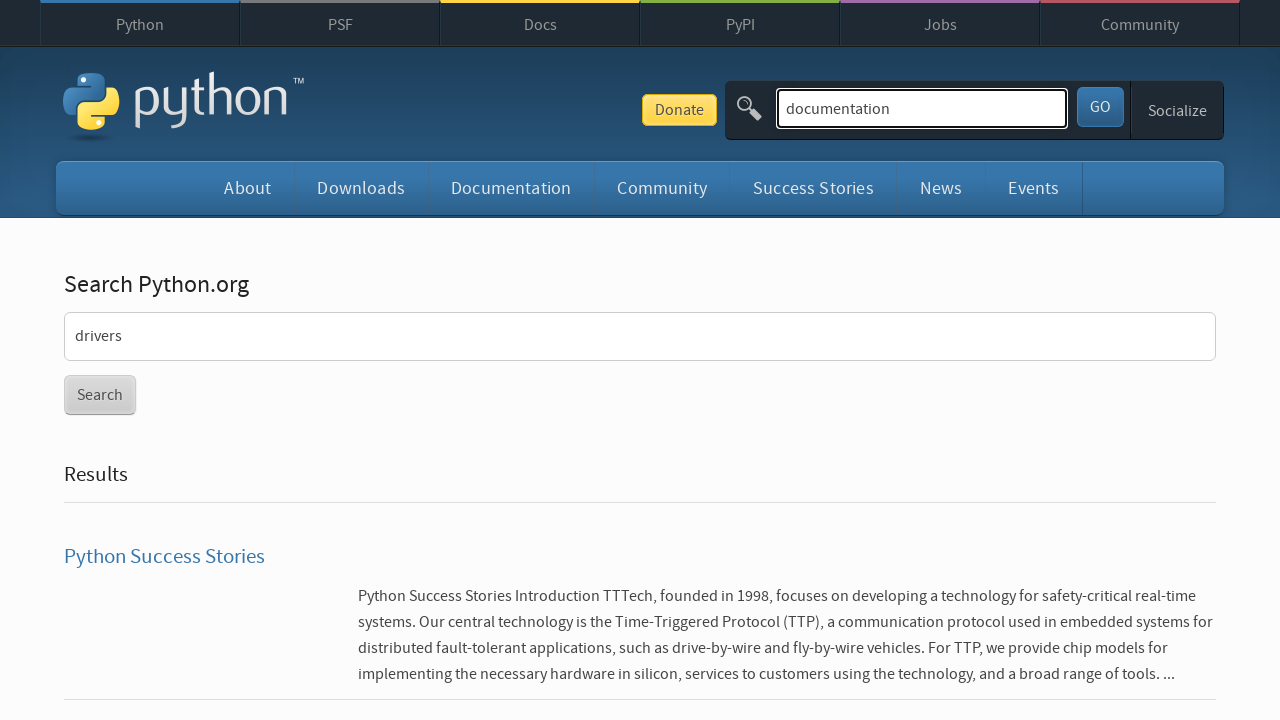

Pressed Enter to search for 'documentation' on #id-search-field
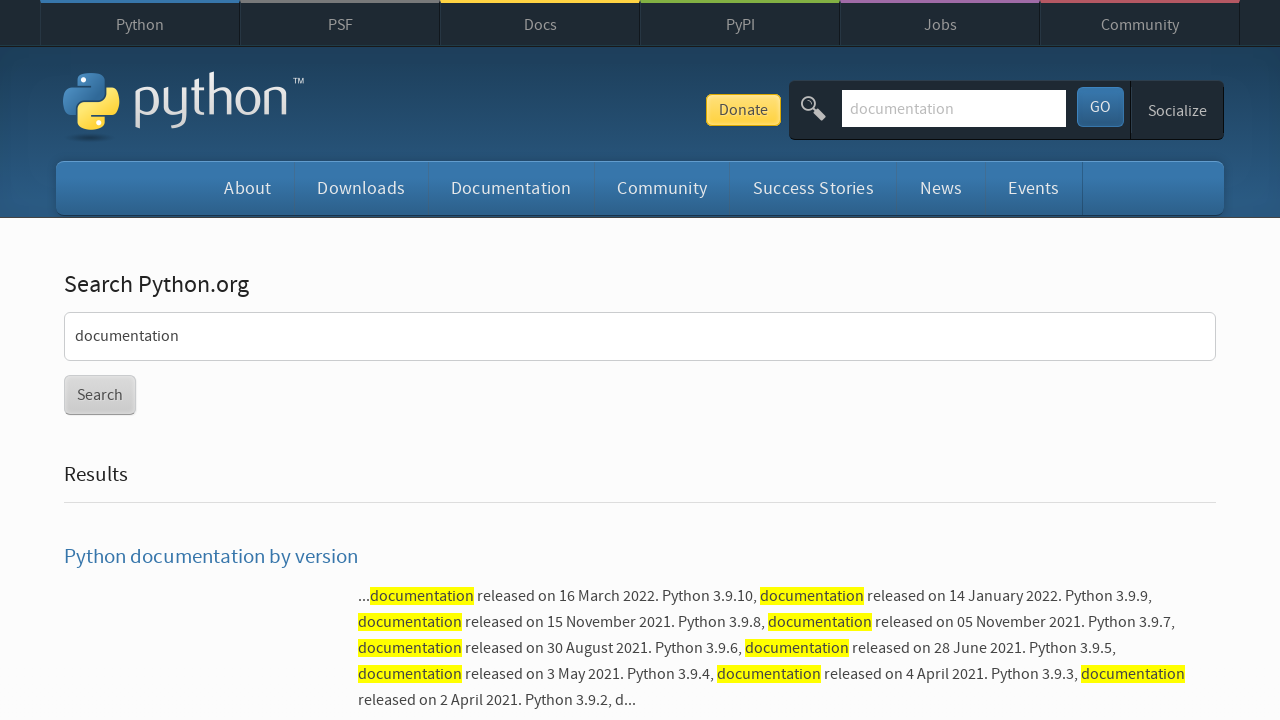

Waited 2 seconds for search results to load
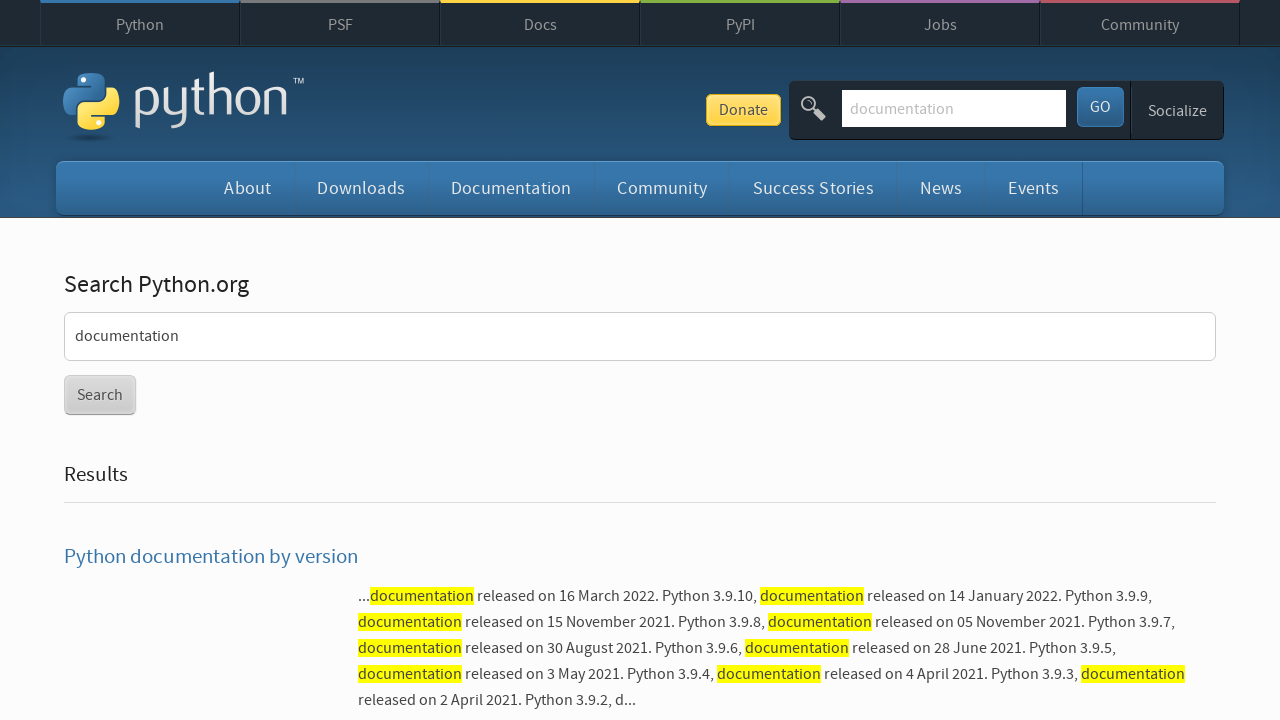

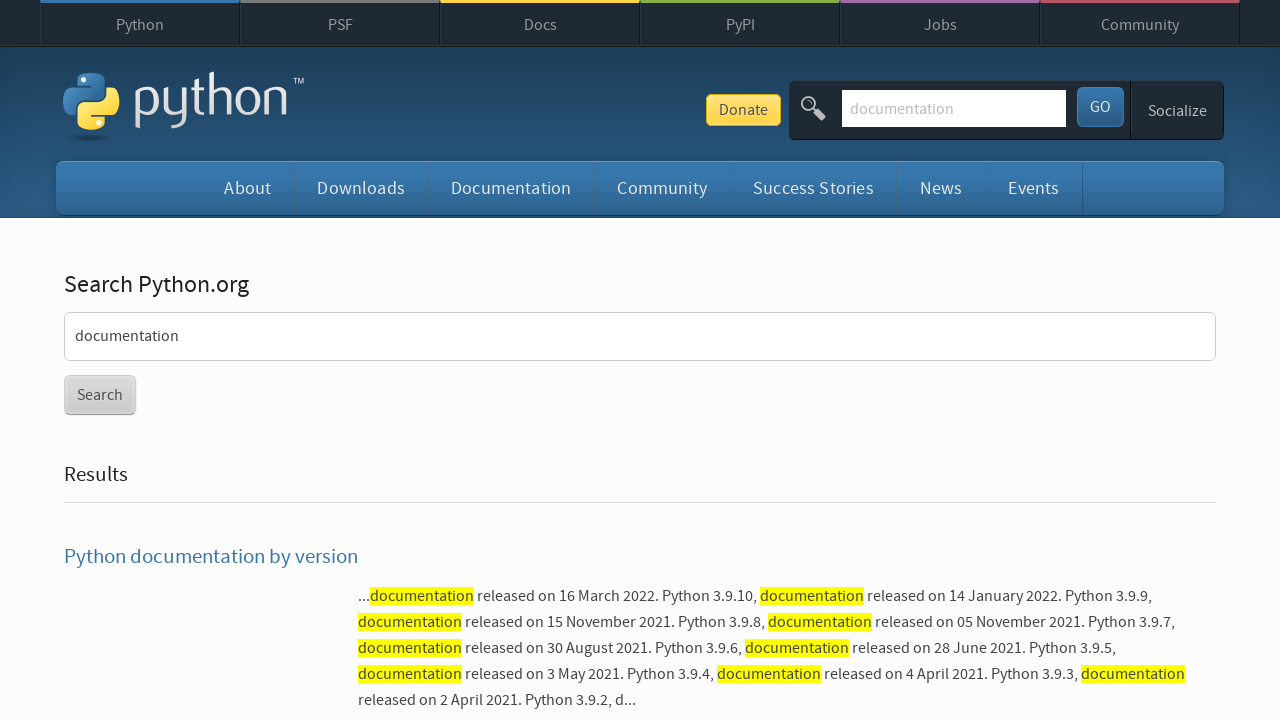